Tests JavaScript confirm dialog functionality by switching to an iframe, clicking a button to trigger a confirm alert, and accepting it

Starting URL: https://www.w3schools.com/js/tryit.asp?filename=tryjs_confirm

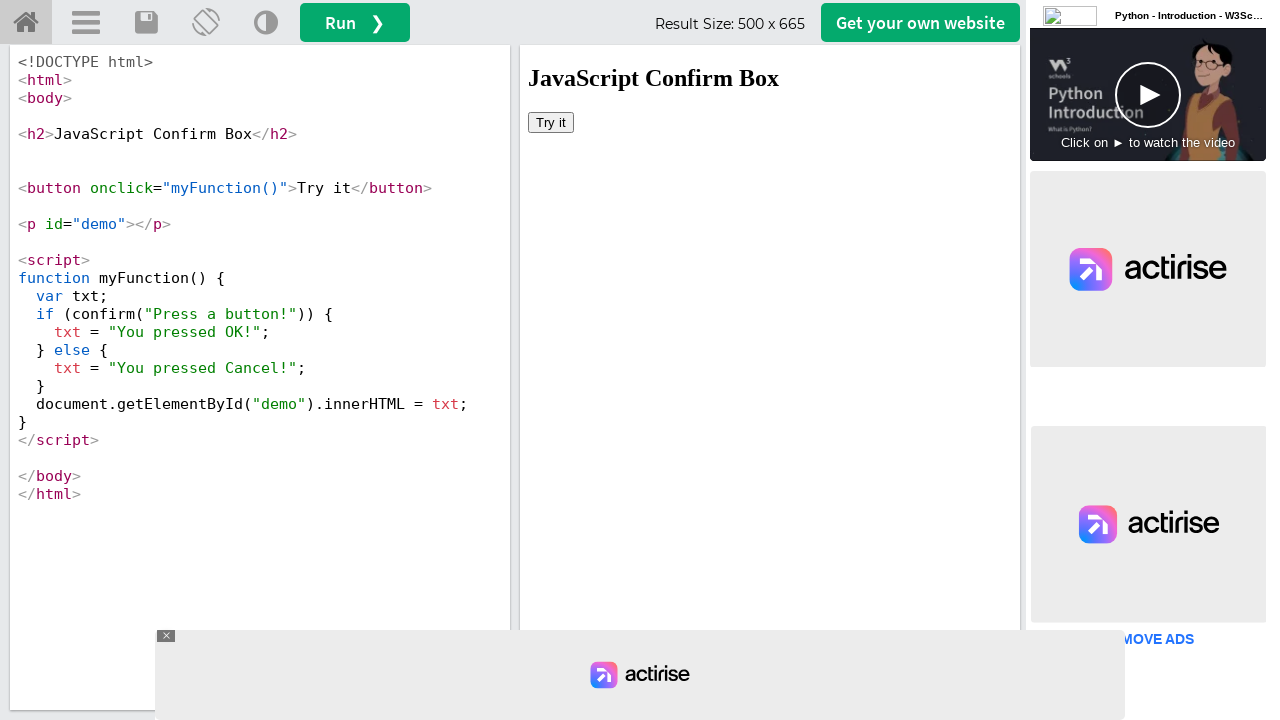

Switched to iframe containing the demo
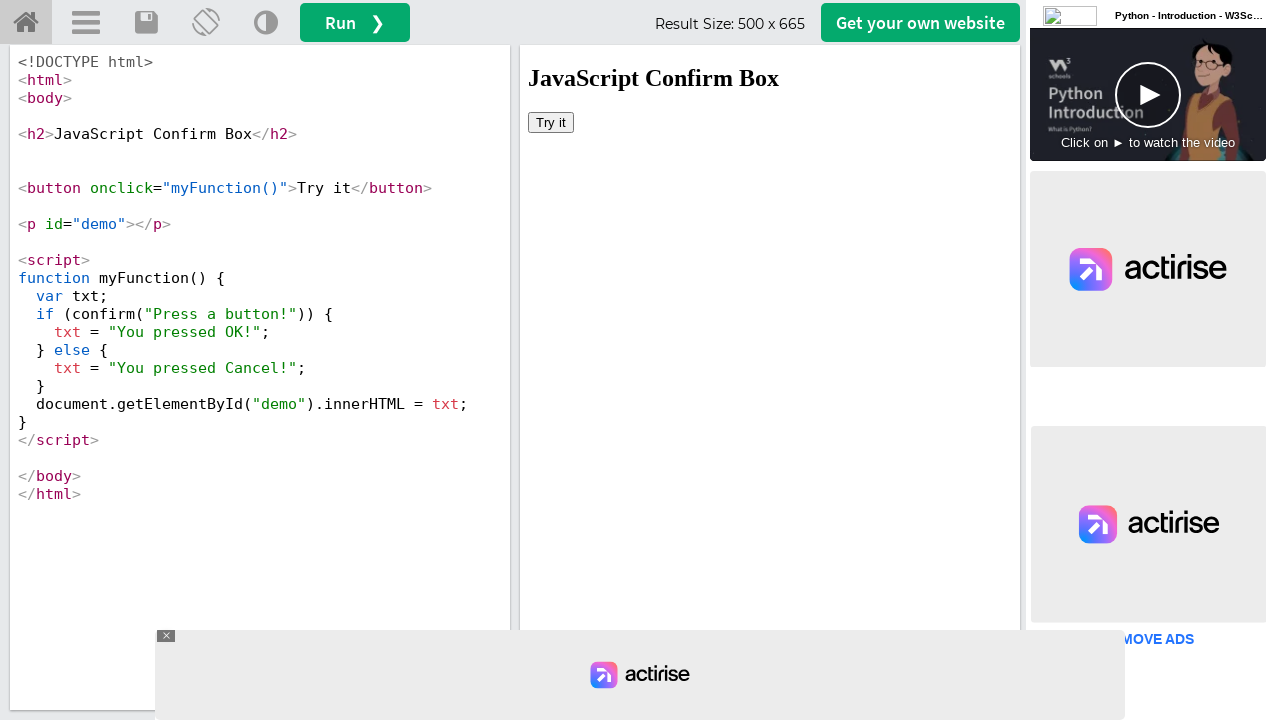

Clicked 'Try it' button to trigger confirm dialog at (551, 122) on xpath=//button[text()='Try it']
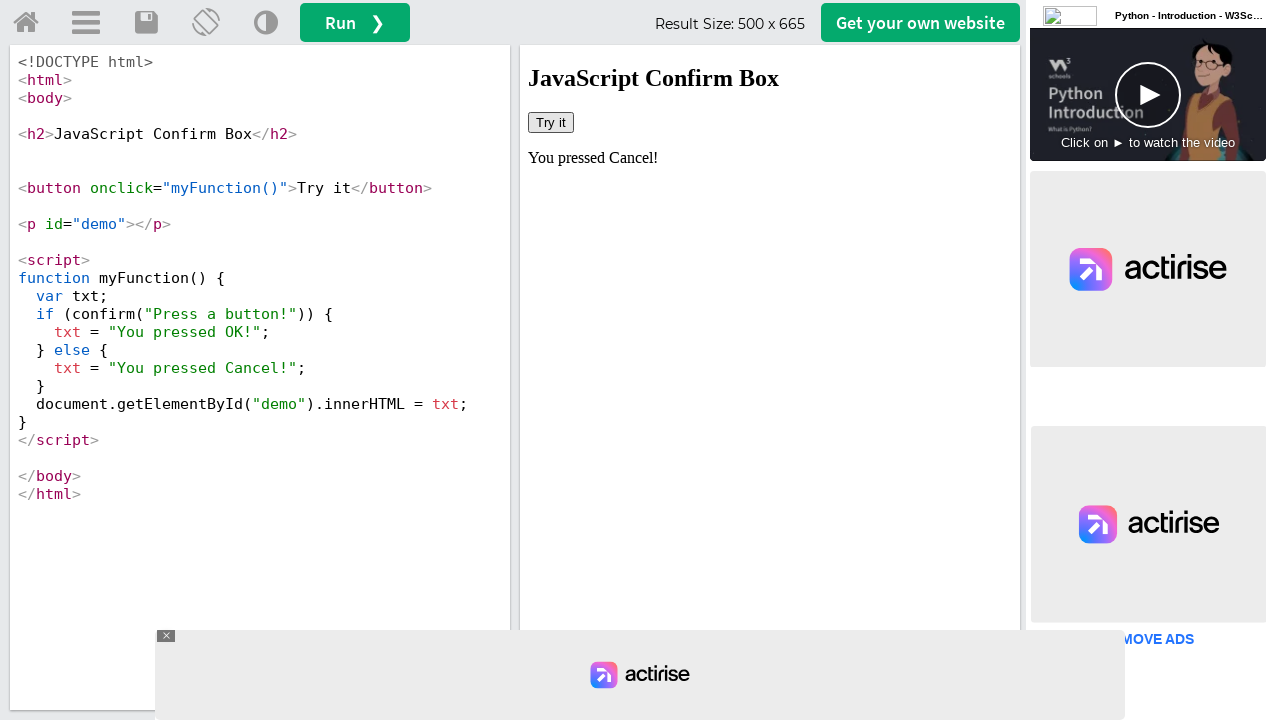

Set up dialog handler to accept confirm dialogs
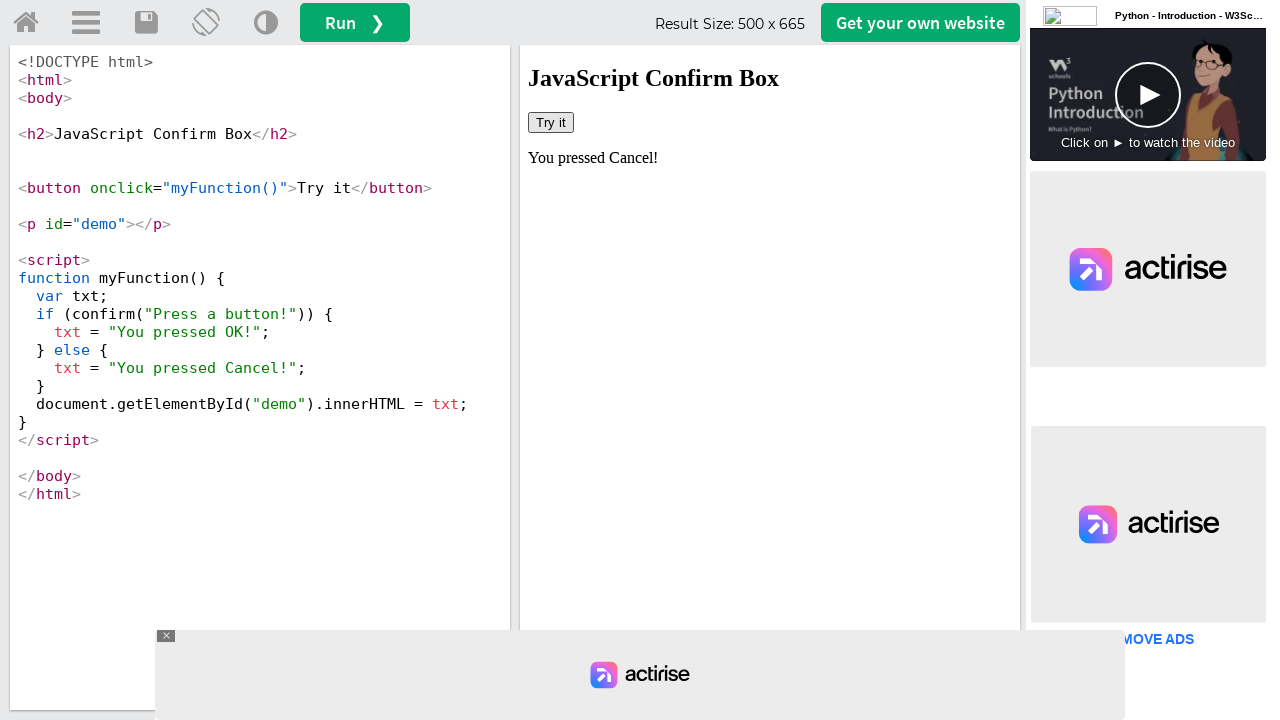

Clicked 'Try it' button again to trigger and accept confirm dialog at (551, 122) on xpath=//button[text()='Try it']
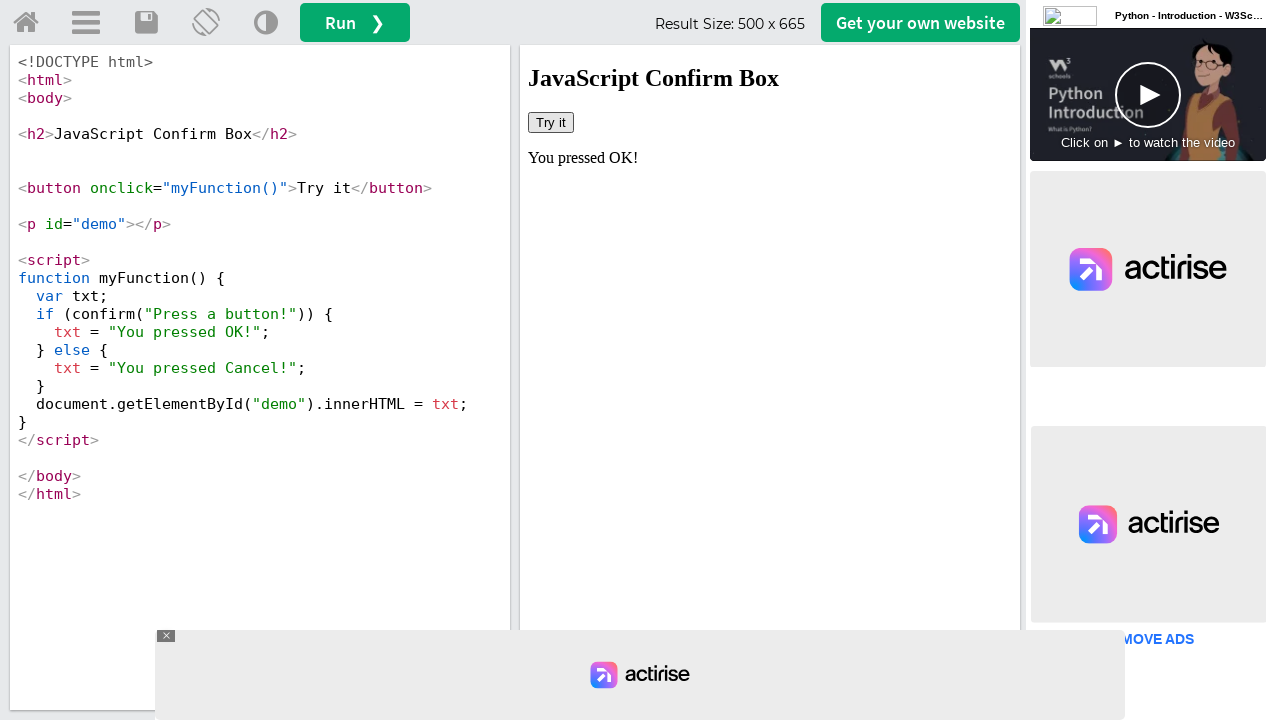

Retrieved result text from demo element
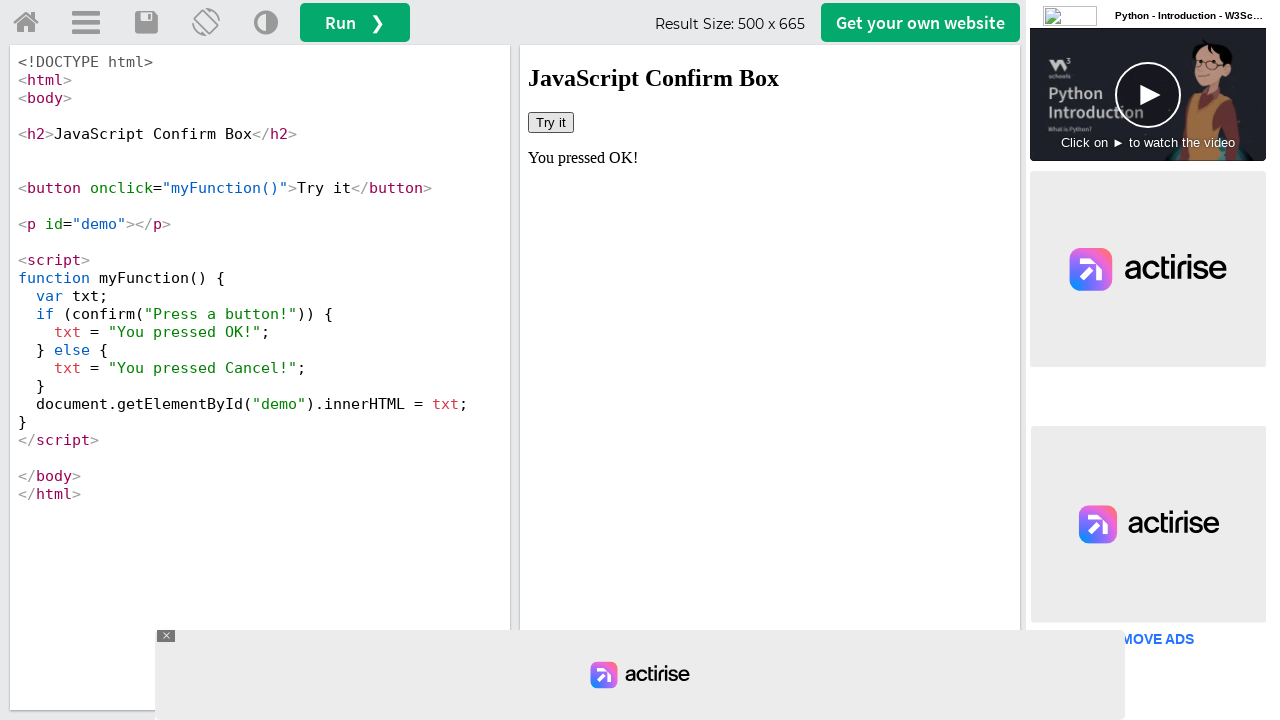

Printed result text to console
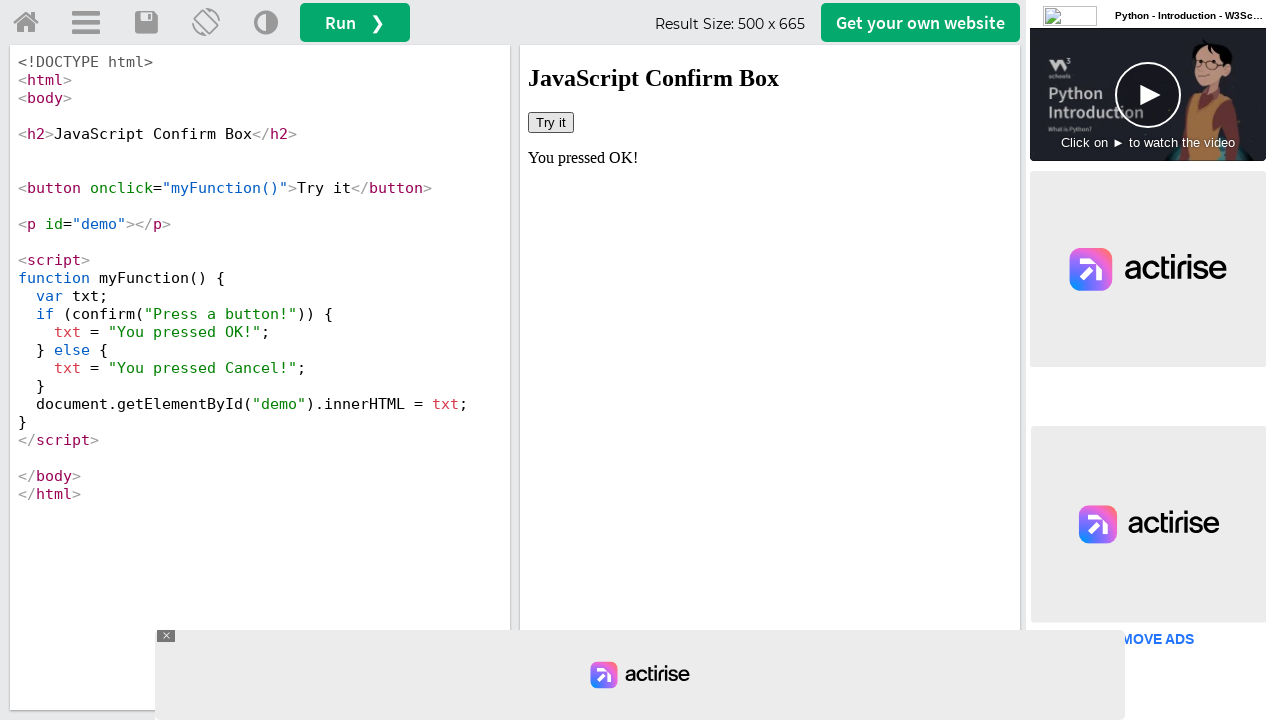

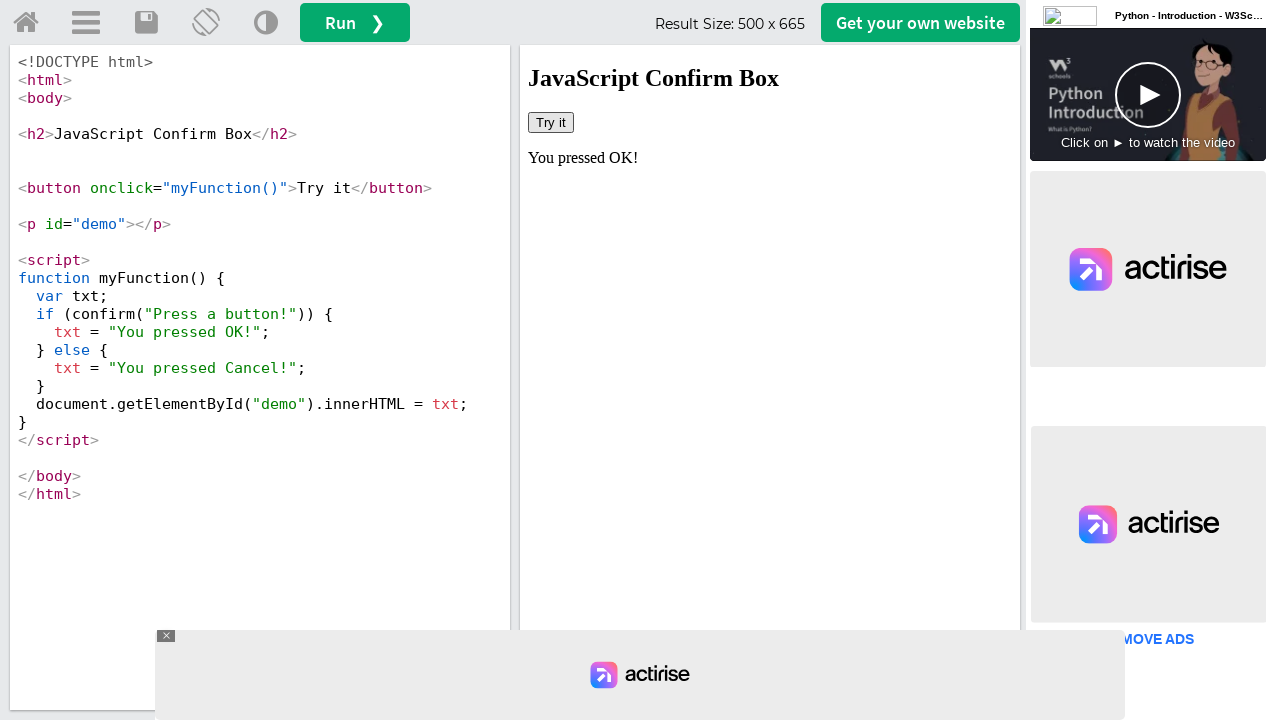